Tests that pressing Escape cancels editing and reverts the todo text

Starting URL: https://demo.playwright.dev/todomvc

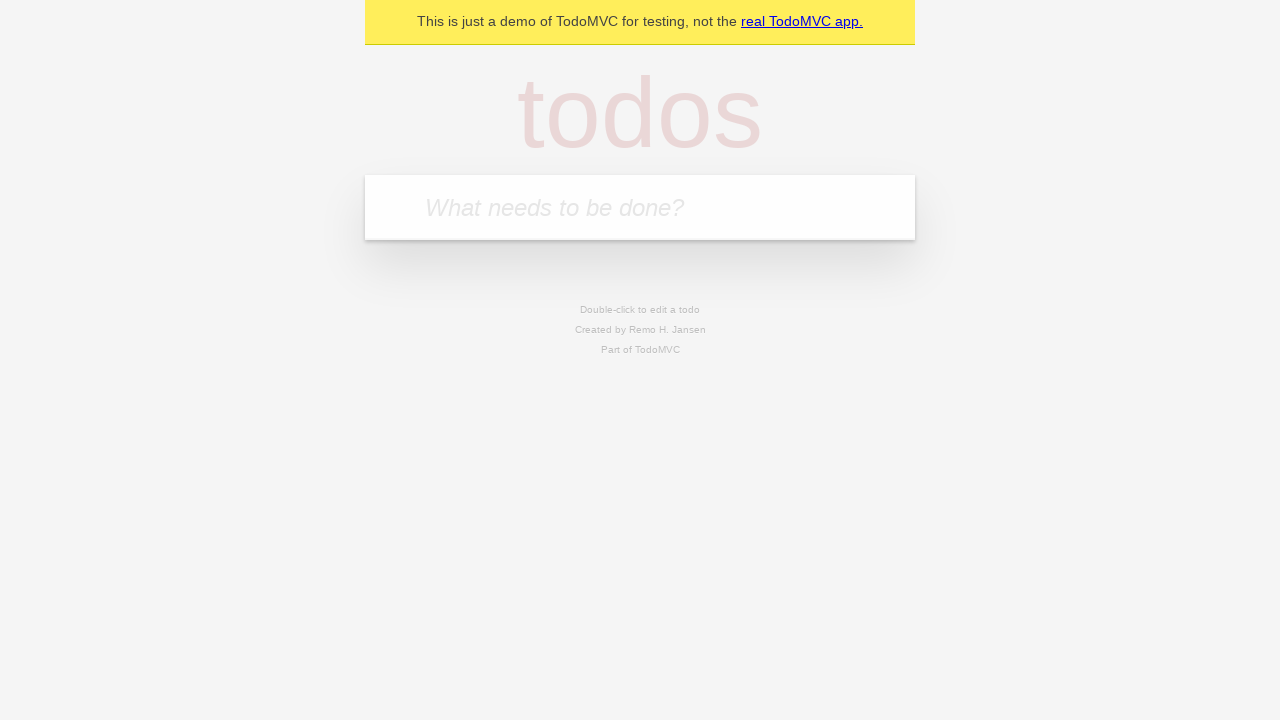

Filled first todo input with 'buy some cheese' on internal:attr=[placeholder="What needs to be done?"i]
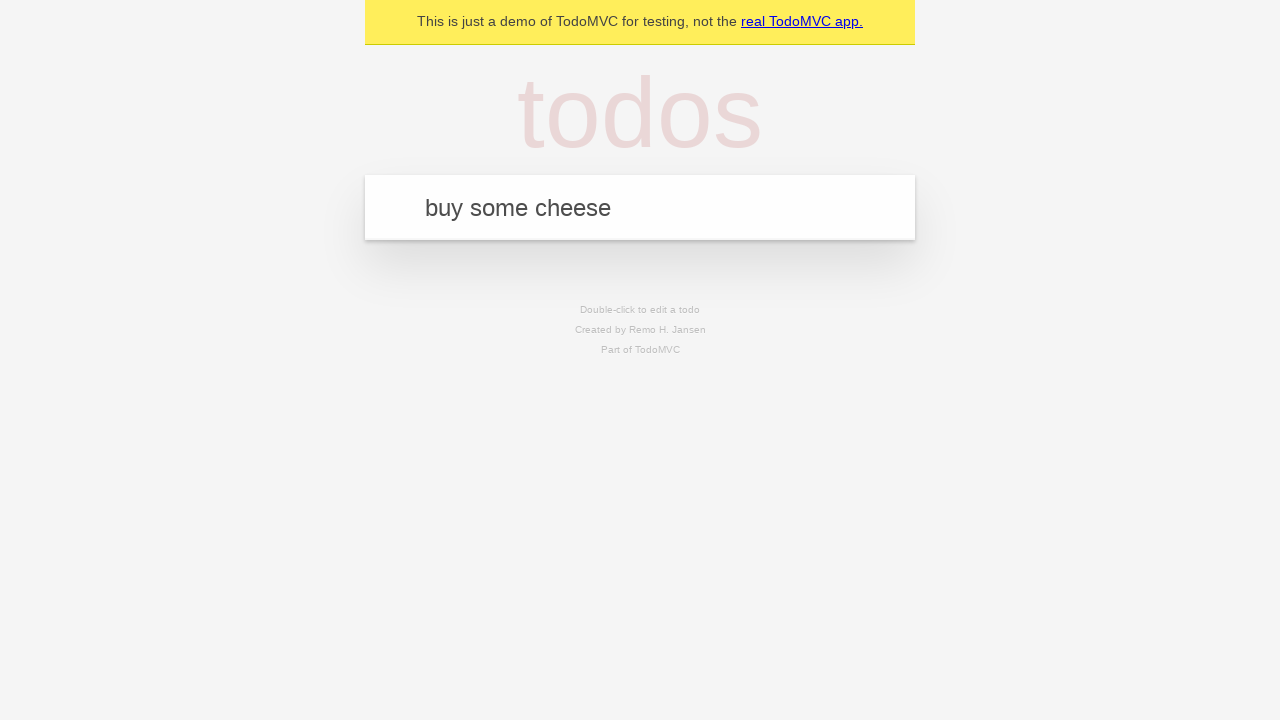

Pressed Enter to create first todo on internal:attr=[placeholder="What needs to be done?"i]
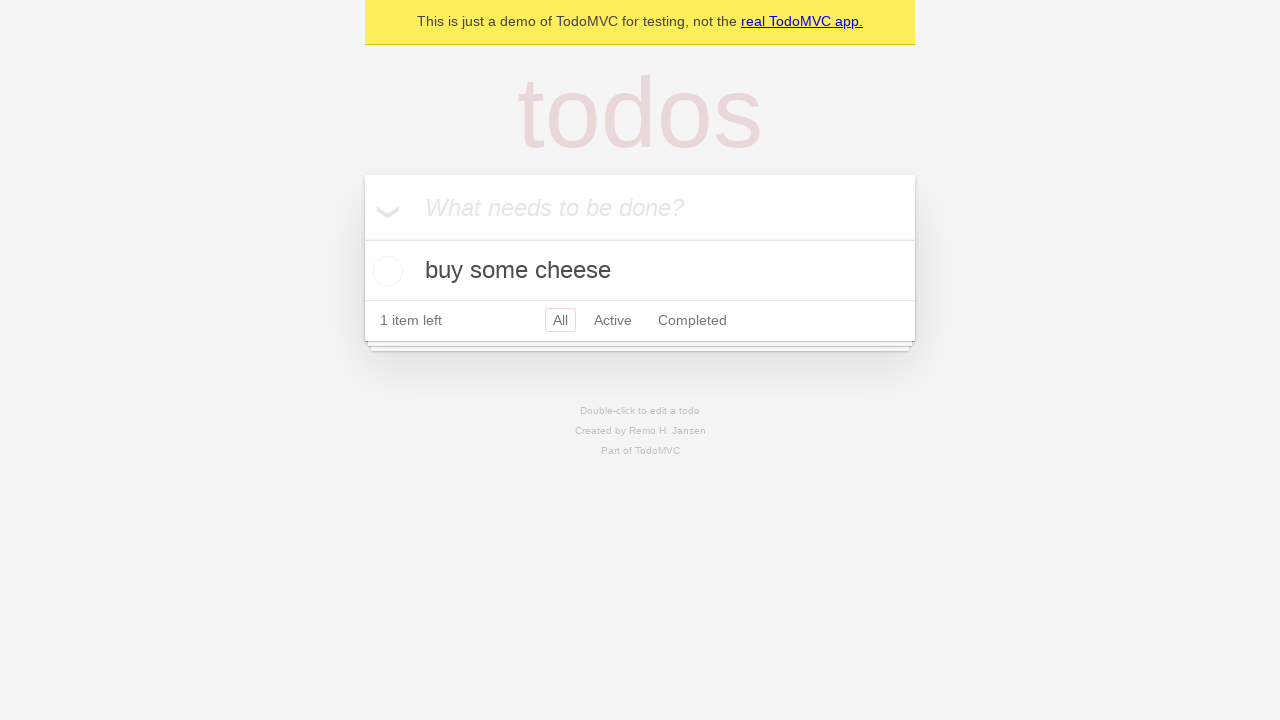

Filled second todo input with 'feed the cat' on internal:attr=[placeholder="What needs to be done?"i]
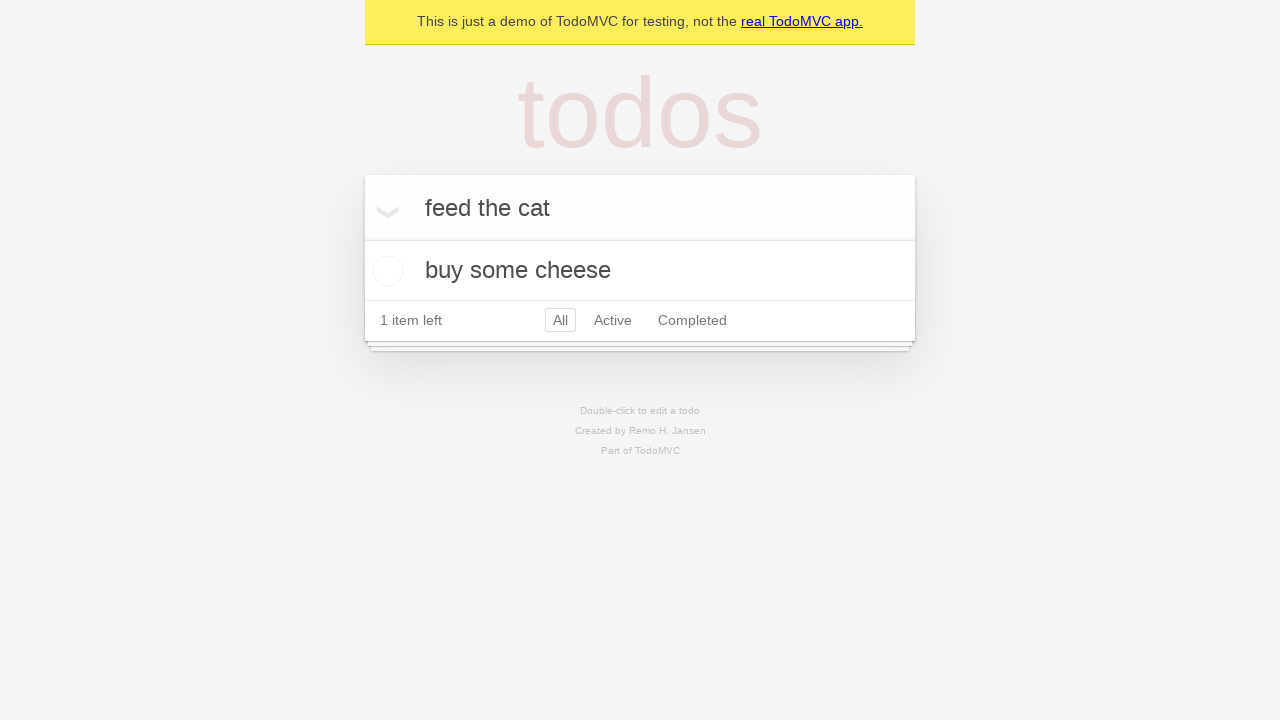

Pressed Enter to create second todo on internal:attr=[placeholder="What needs to be done?"i]
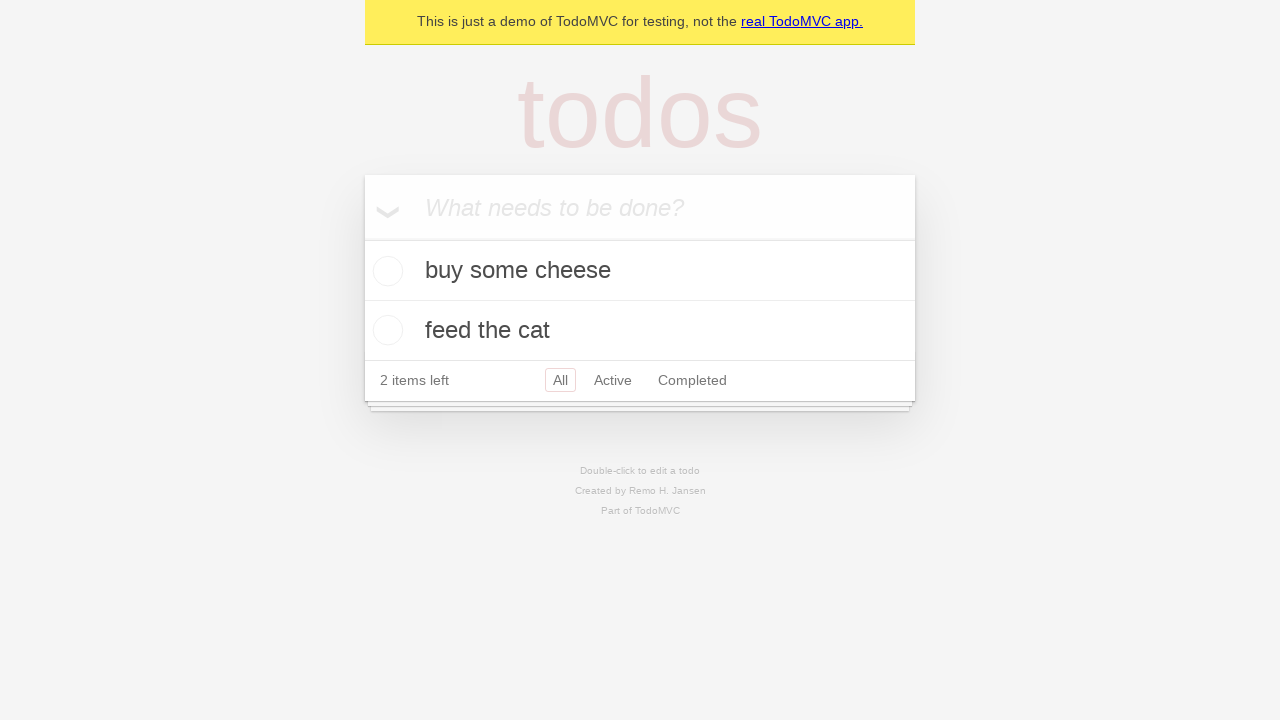

Filled third todo input with 'book a doctors appointment' on internal:attr=[placeholder="What needs to be done?"i]
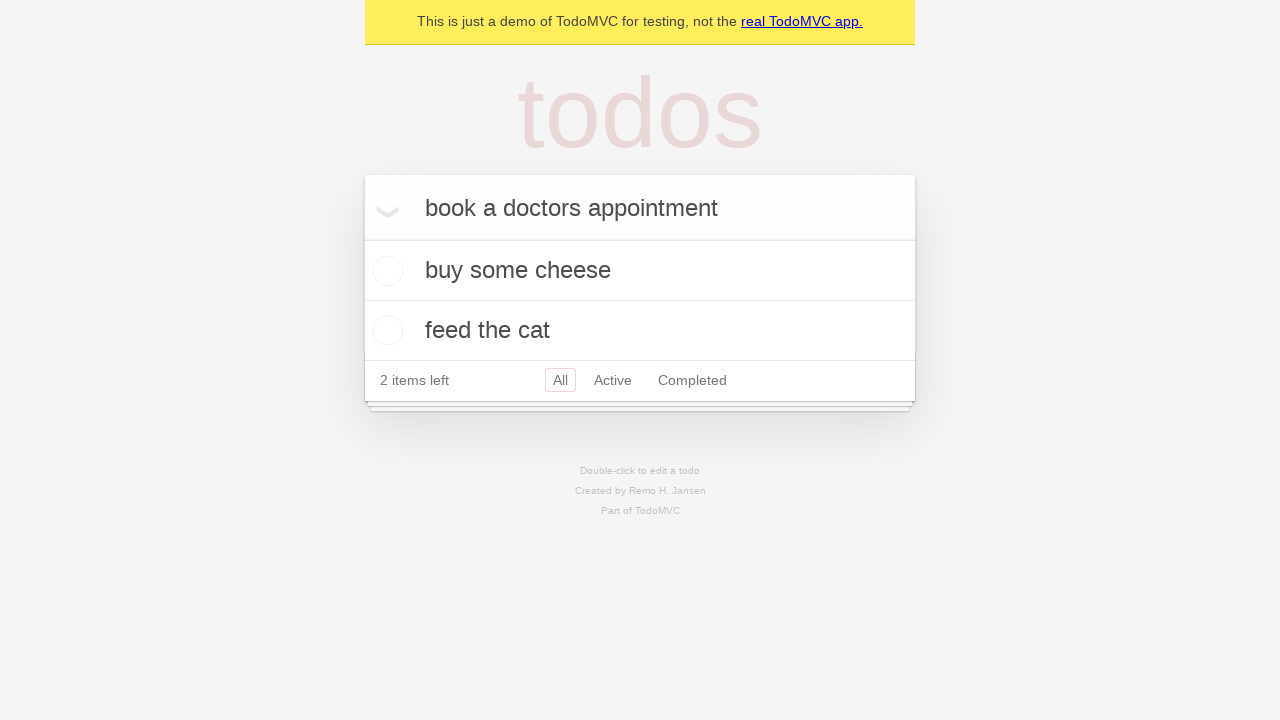

Pressed Enter to create third todo on internal:attr=[placeholder="What needs to be done?"i]
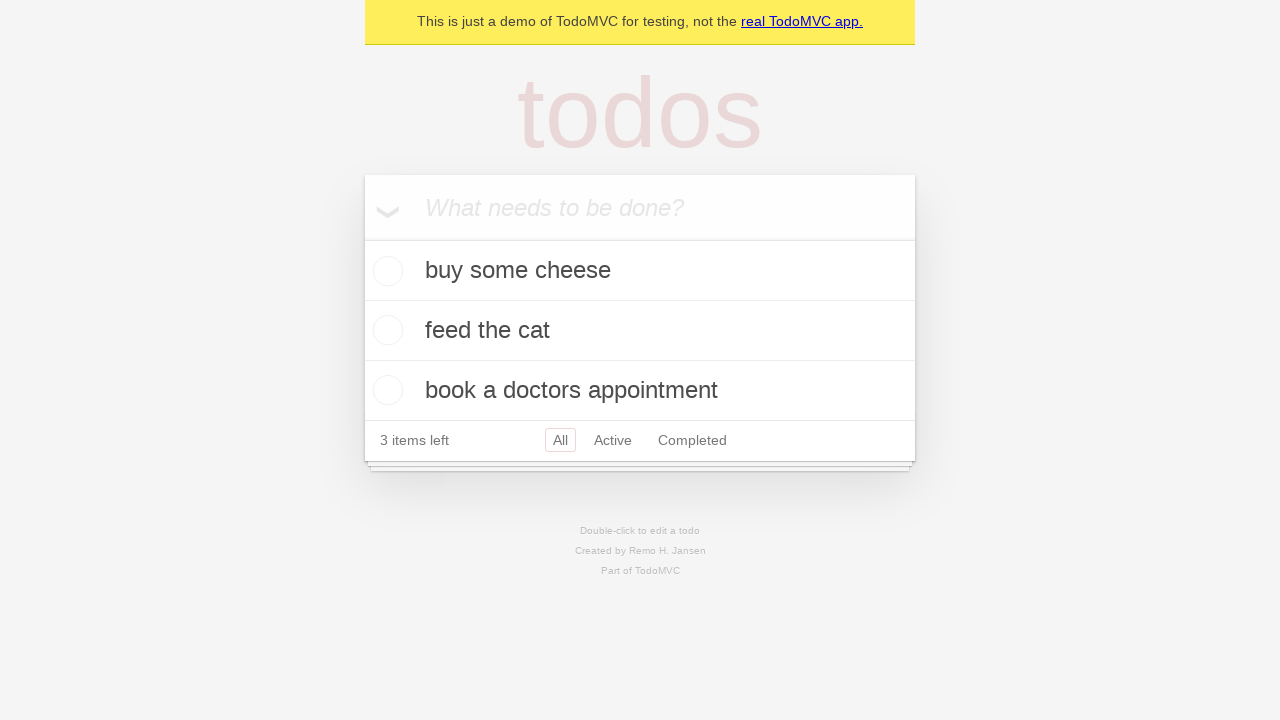

Double-clicked second todo item to enter edit mode at (640, 331) on internal:testid=[data-testid="todo-item"s] >> nth=1
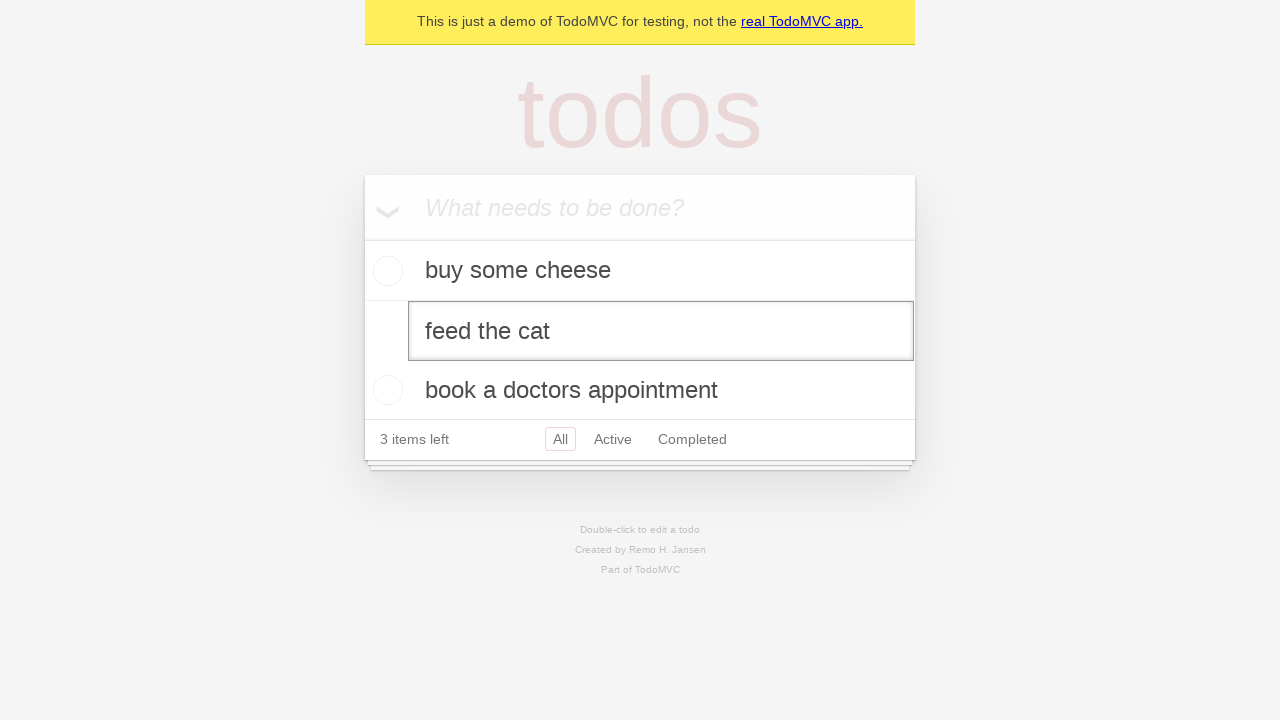

Filled edit textbox with 'buy some sausages' on internal:testid=[data-testid="todo-item"s] >> nth=1 >> internal:role=textbox[nam
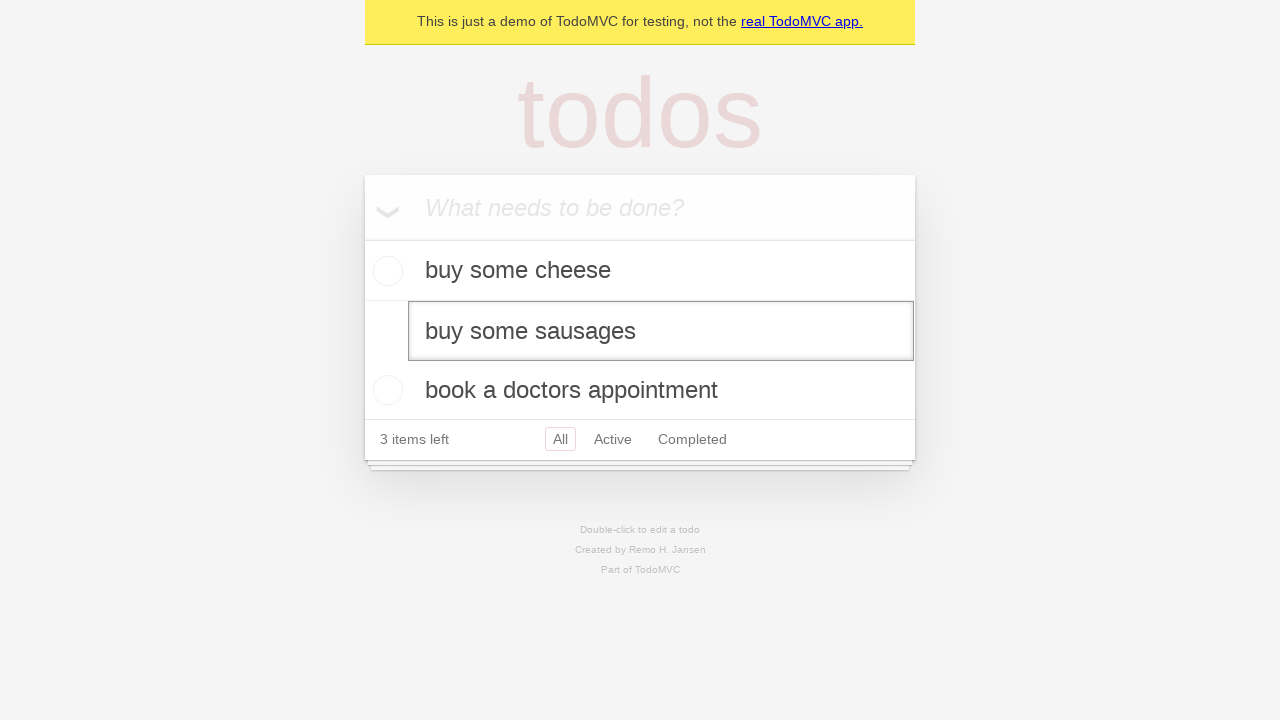

Pressed Escape to cancel edit and revert todo text on internal:testid=[data-testid="todo-item"s] >> nth=1 >> internal:role=textbox[nam
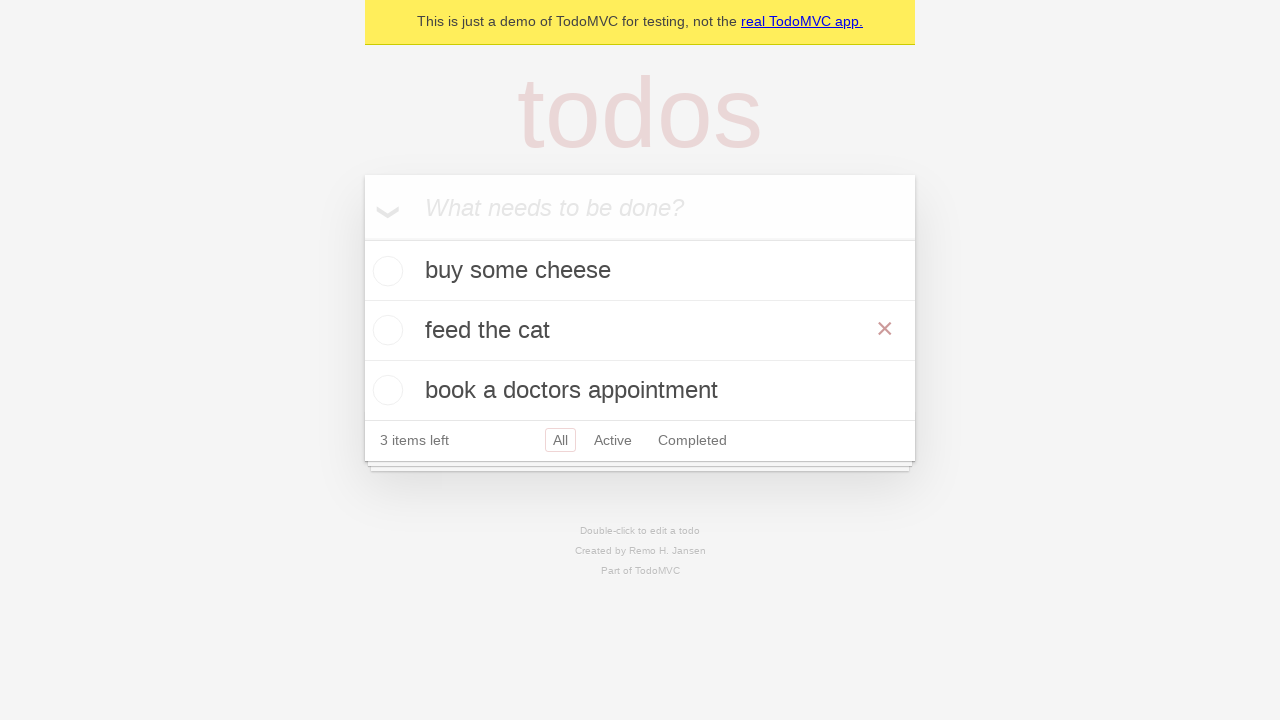

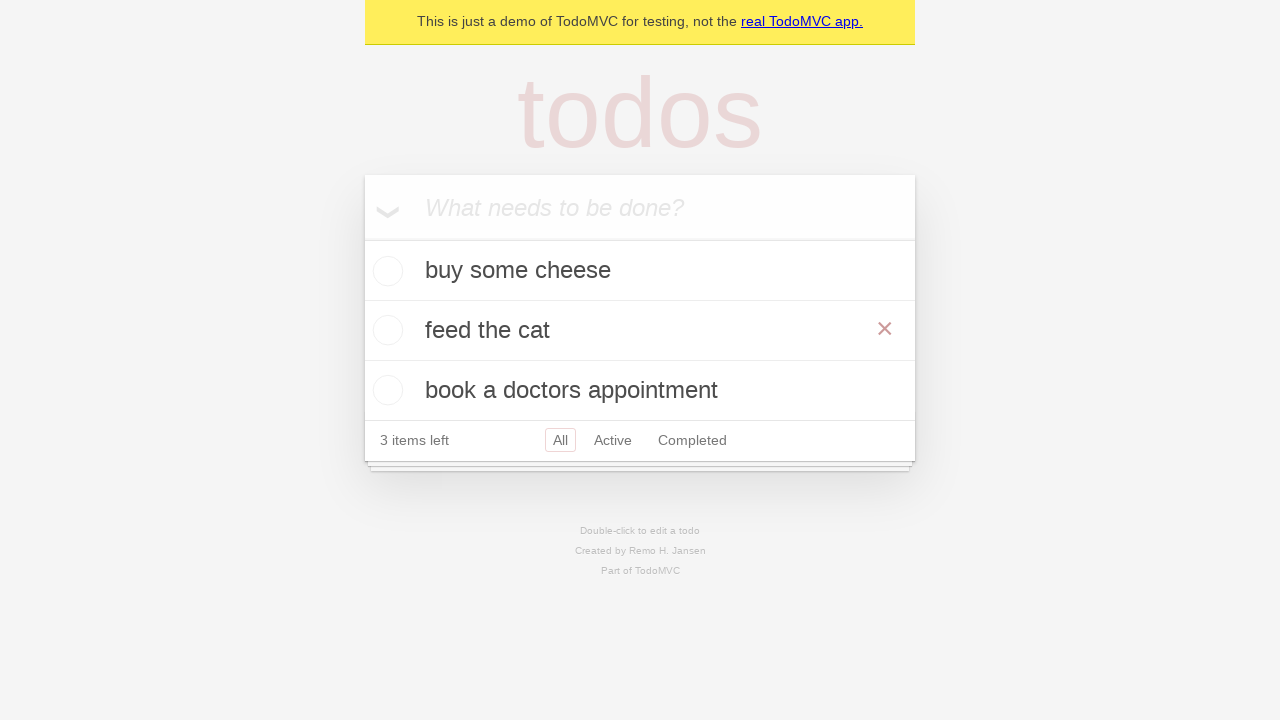